Tests filling out the complete text box form with all valid data (name, email, current address, permanent address) and submitting

Starting URL: https://demoqa.com/text-box

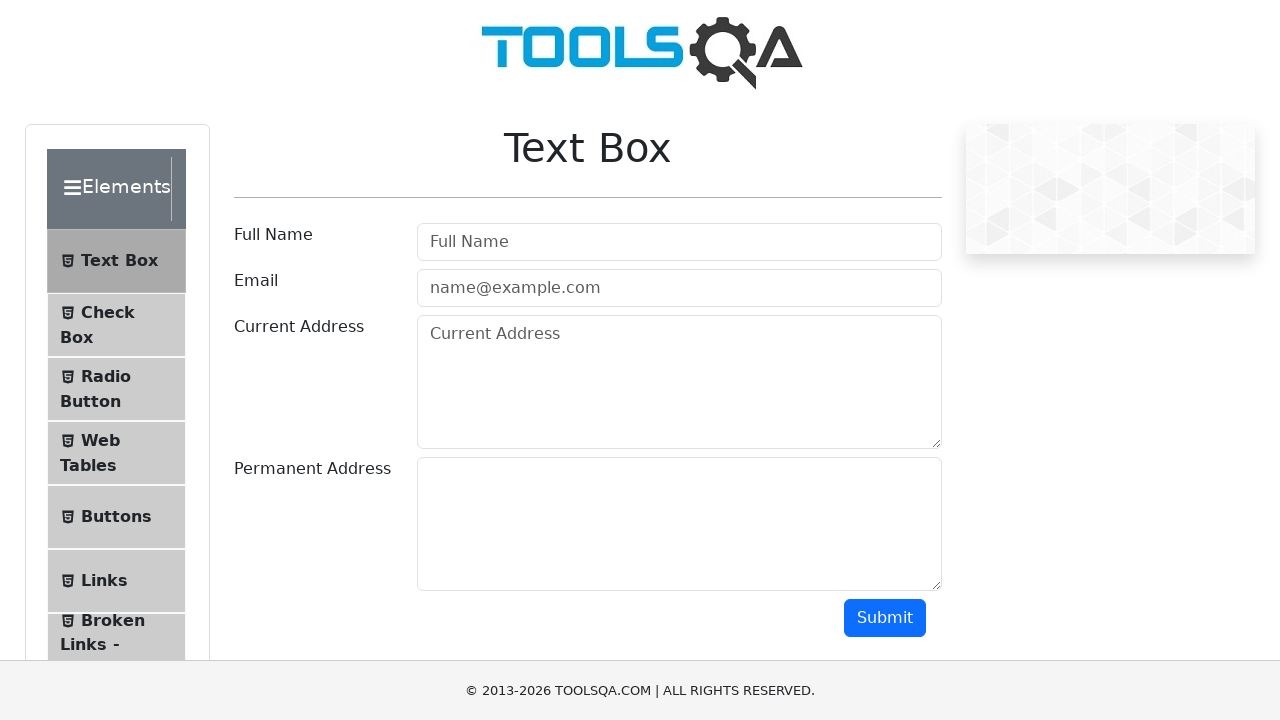

Filled full name field with 'Zulema' on #userName
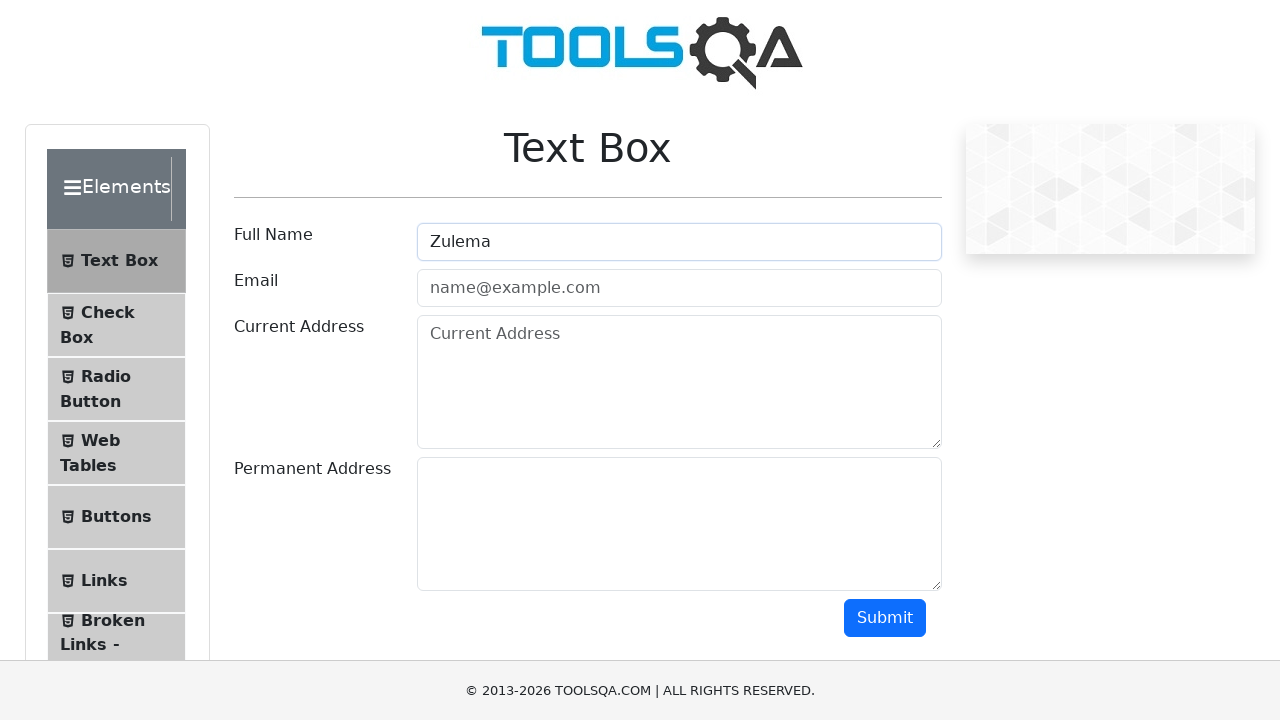

Filled email field with 'zulema@gmail.com' on #userEmail
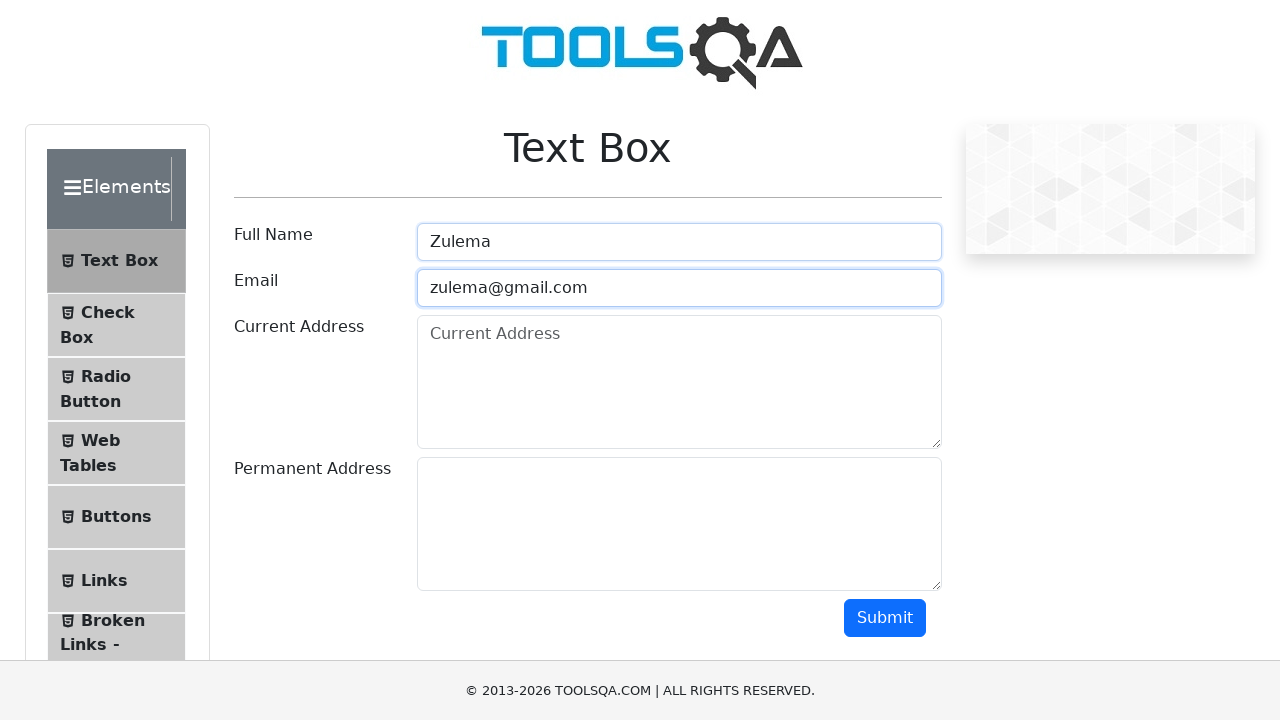

Filled current address field with '789 Pine Road, Seattle, USA' on #currentAddress
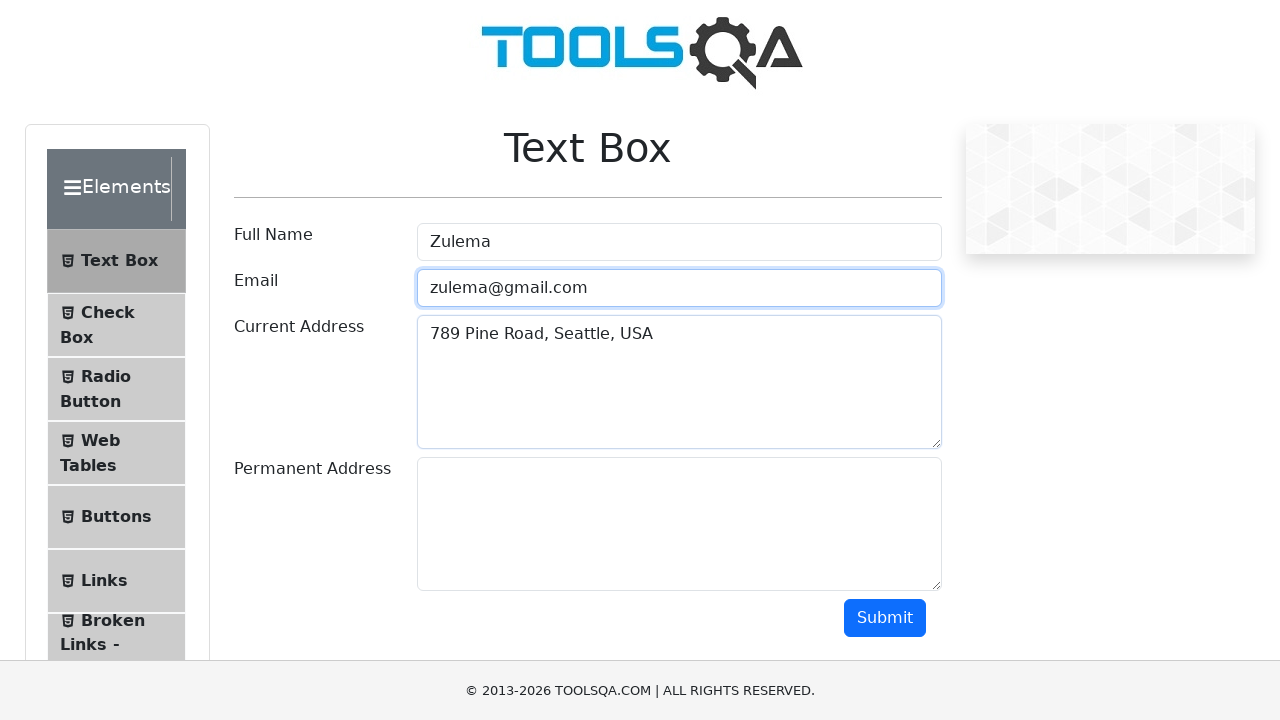

Filled permanent address field with '321 Elm Street, Denver, USA' on #permanentAddress
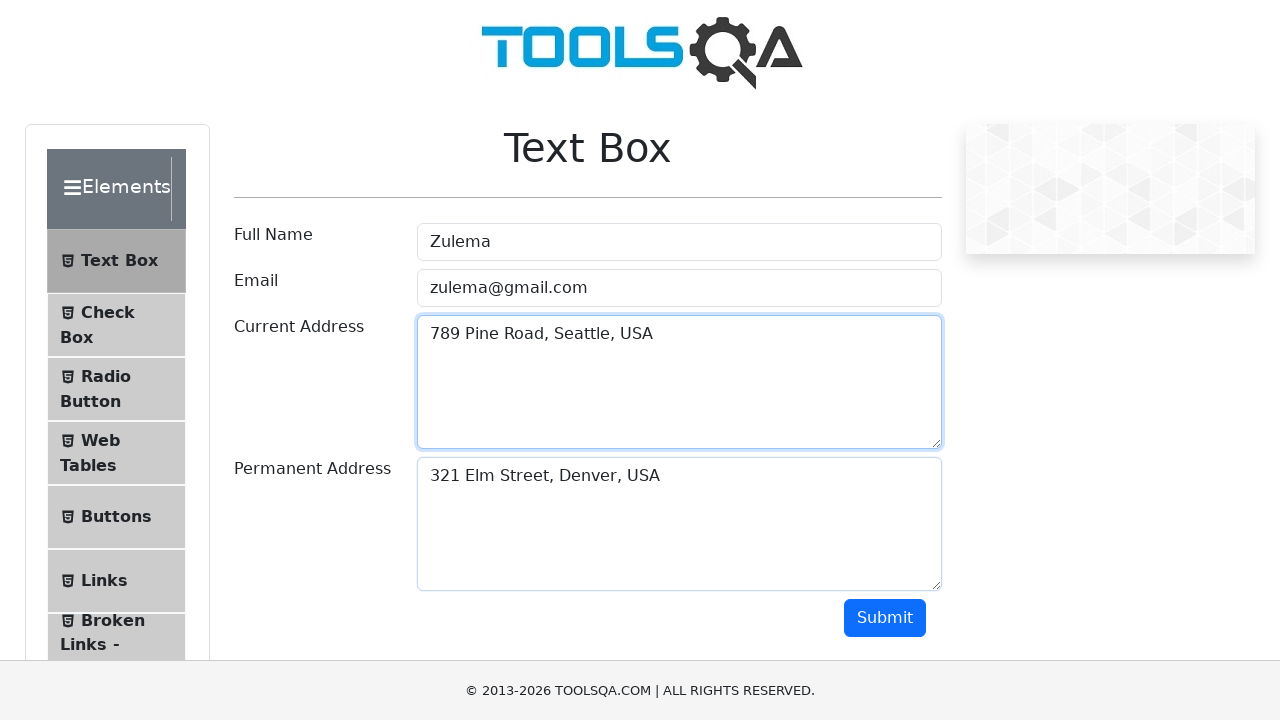

Clicked submit button to submit the form at (885, 618) on #submit
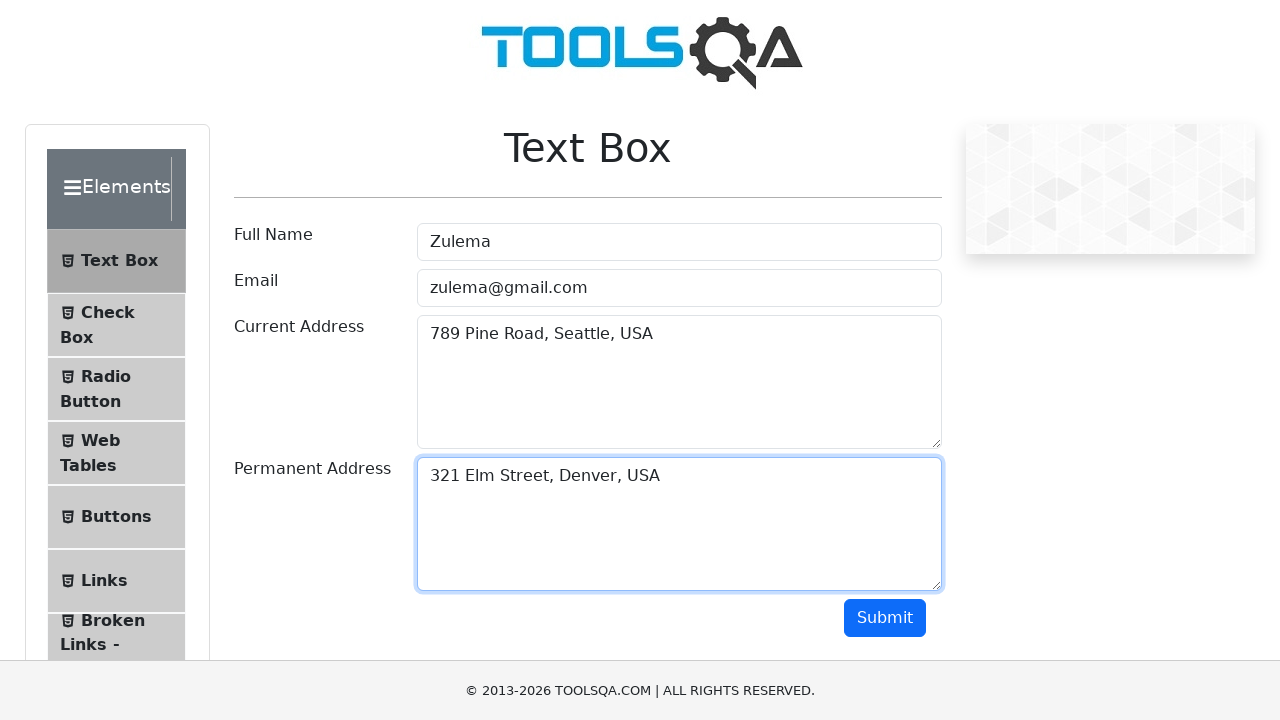

Name output field appeared
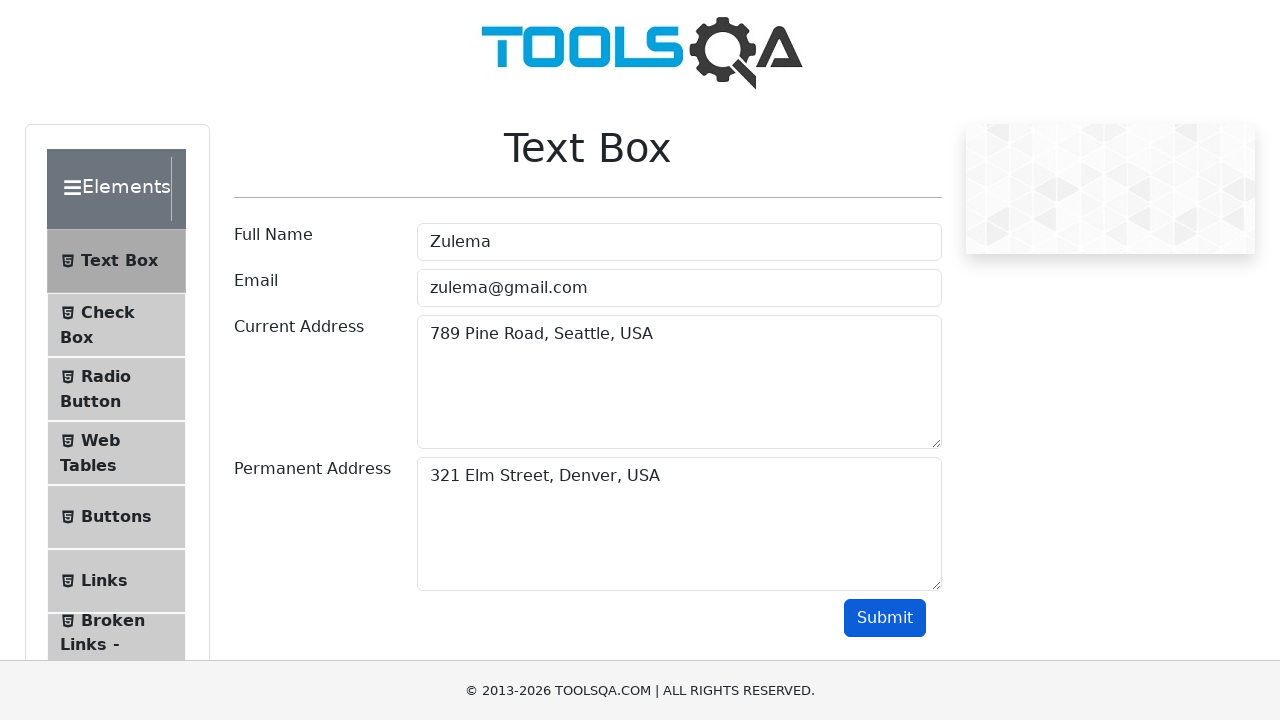

Email output field appeared
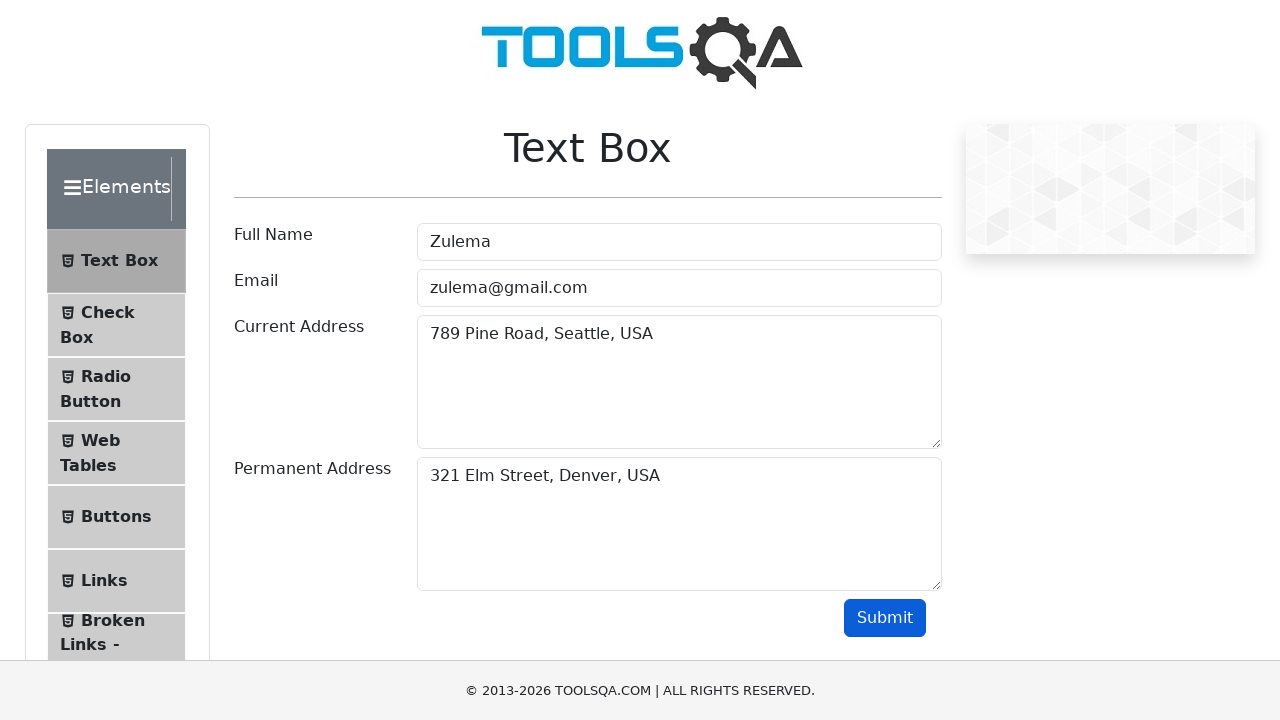

Current address output field appeared
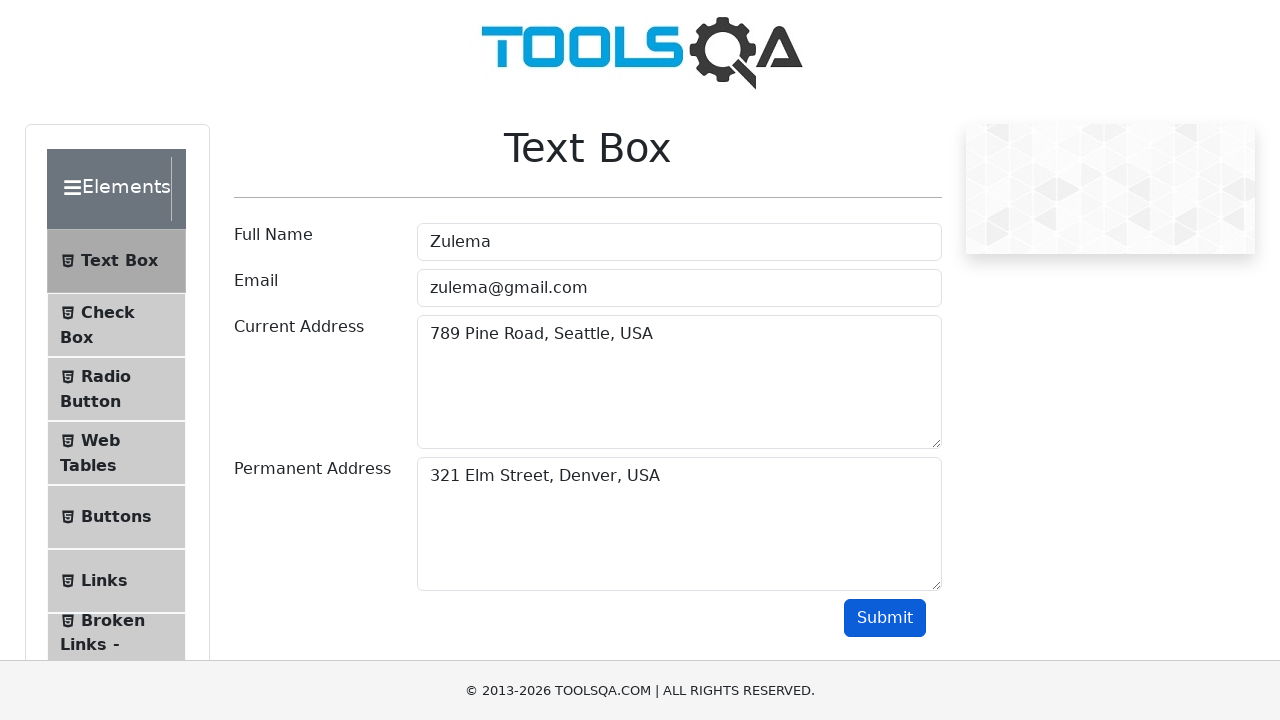

Permanent address output field appeared
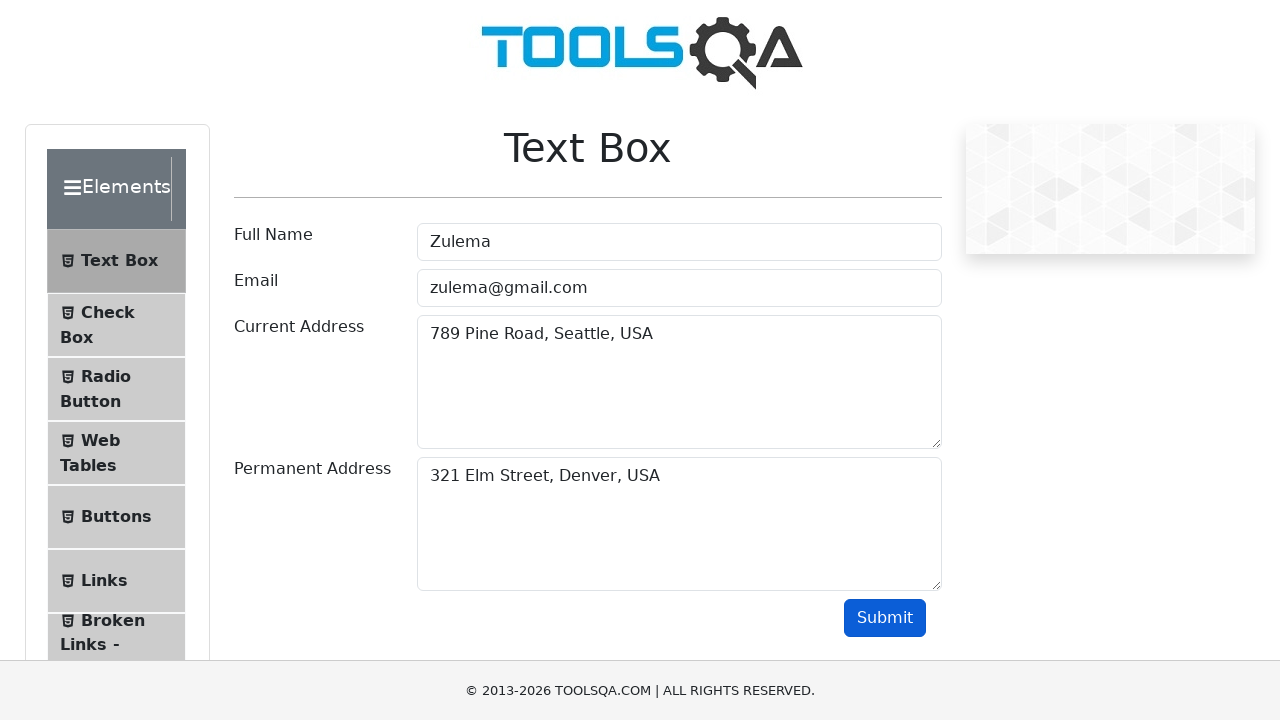

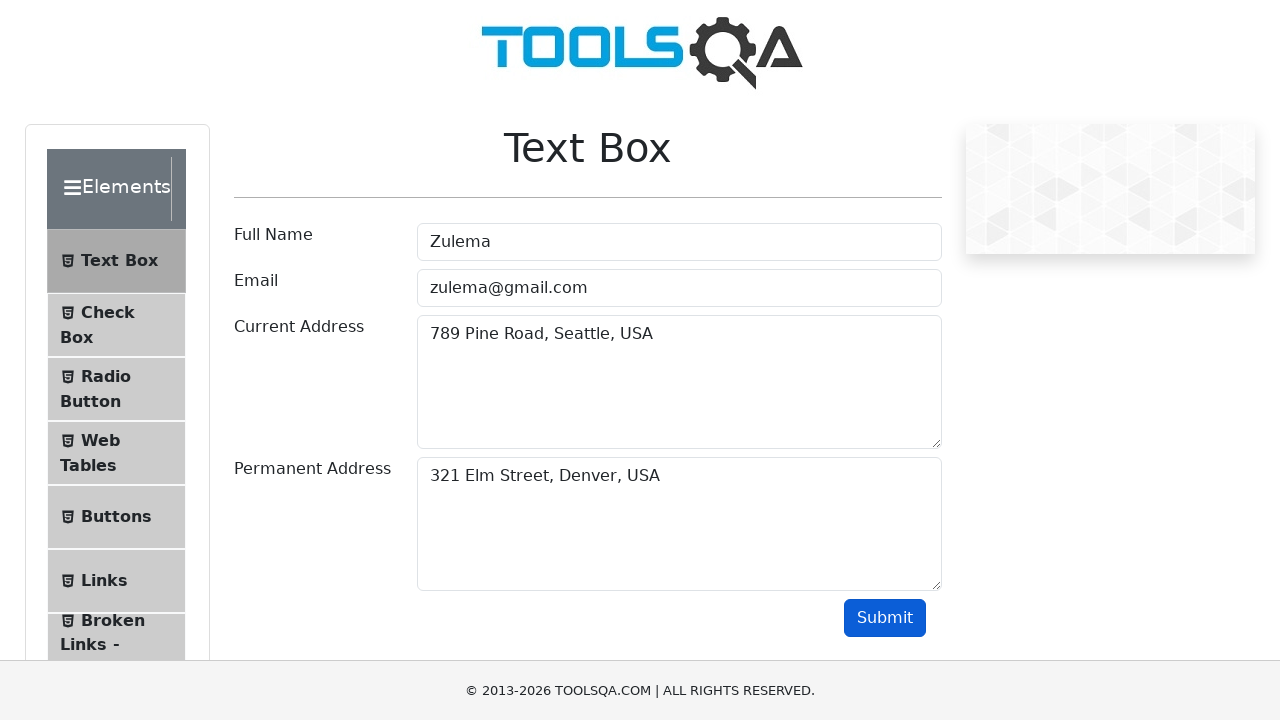